Tests banking application by navigating to the home page, clicking on a primary button, and selecting a user from a dropdown menu using multiple selection methods

Starting URL: https://www.globalsqa.com/angularJs-protractor/BankingProject/#/

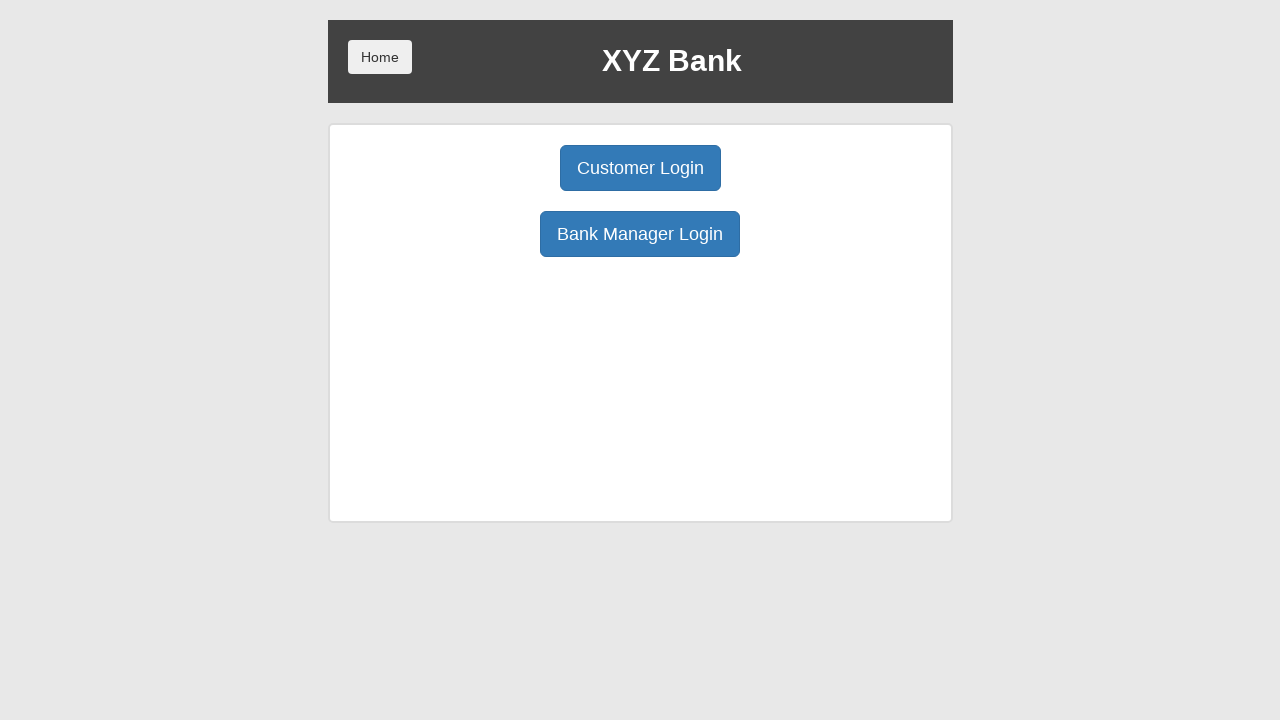

Navigated to banking application home page
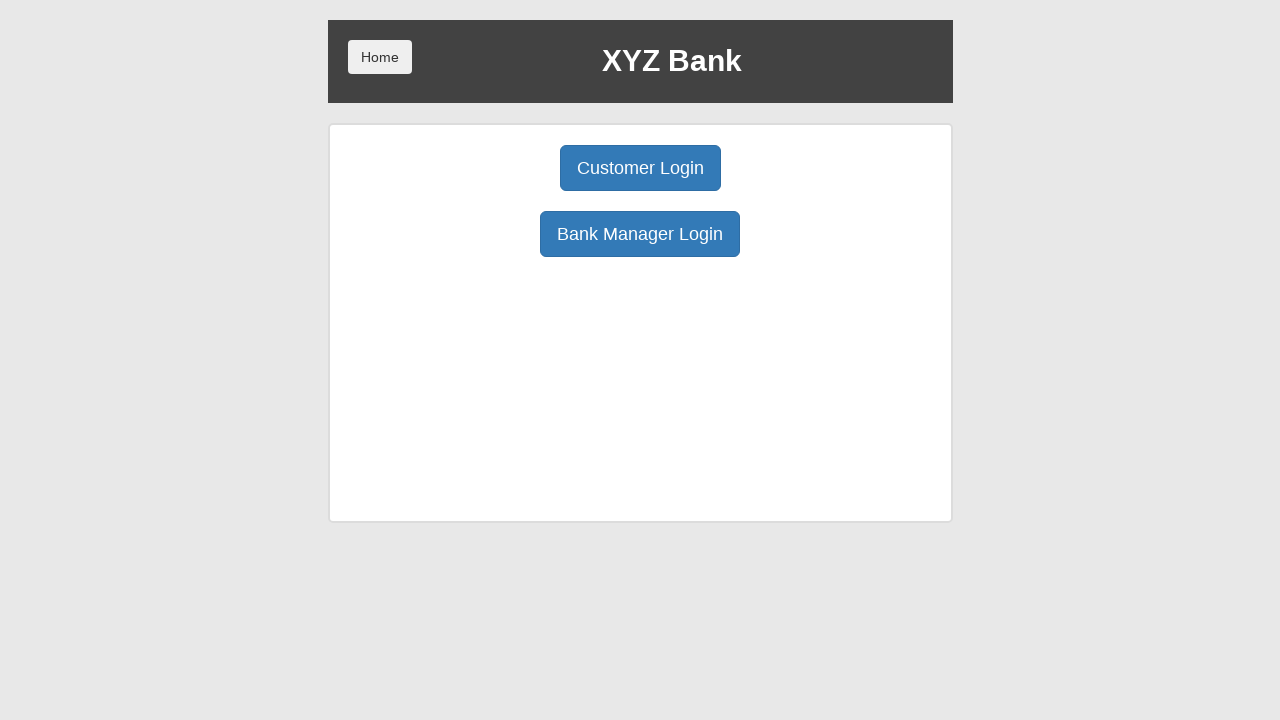

Clicked primary button to initiate customer login at (640, 168) on .btn.btn-primary.btn-lg:first-child
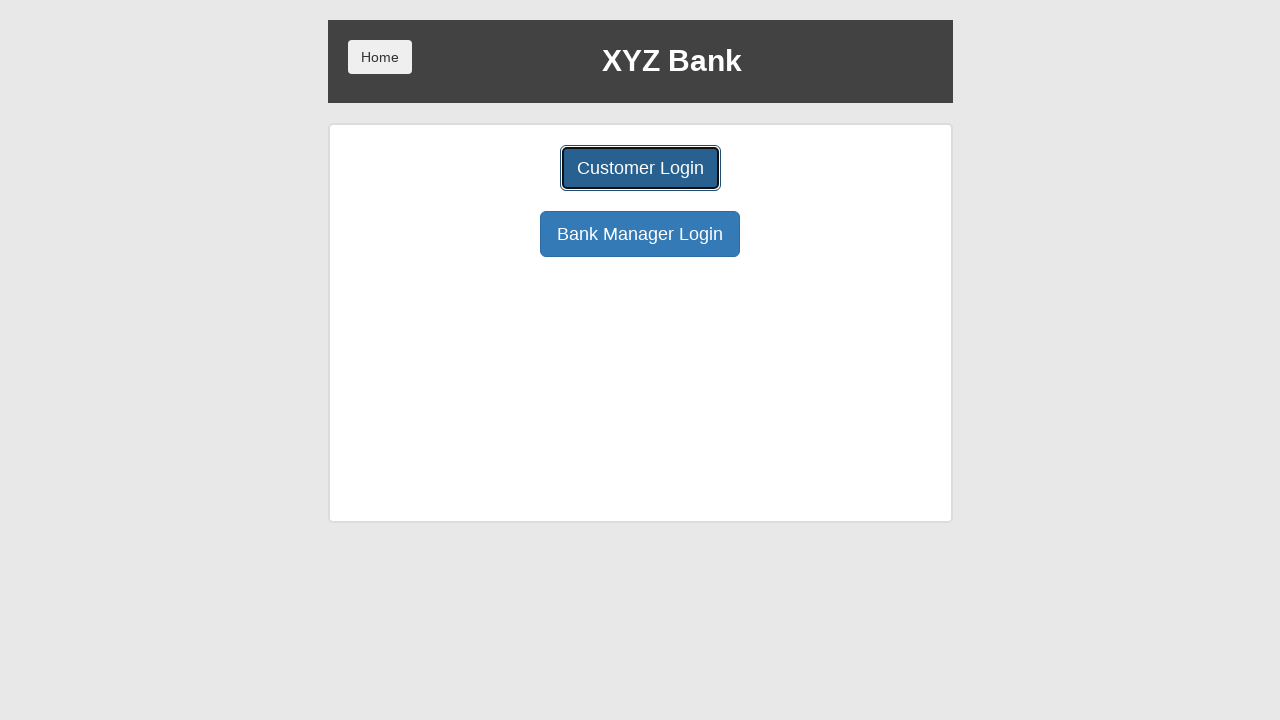

User select dropdown became visible
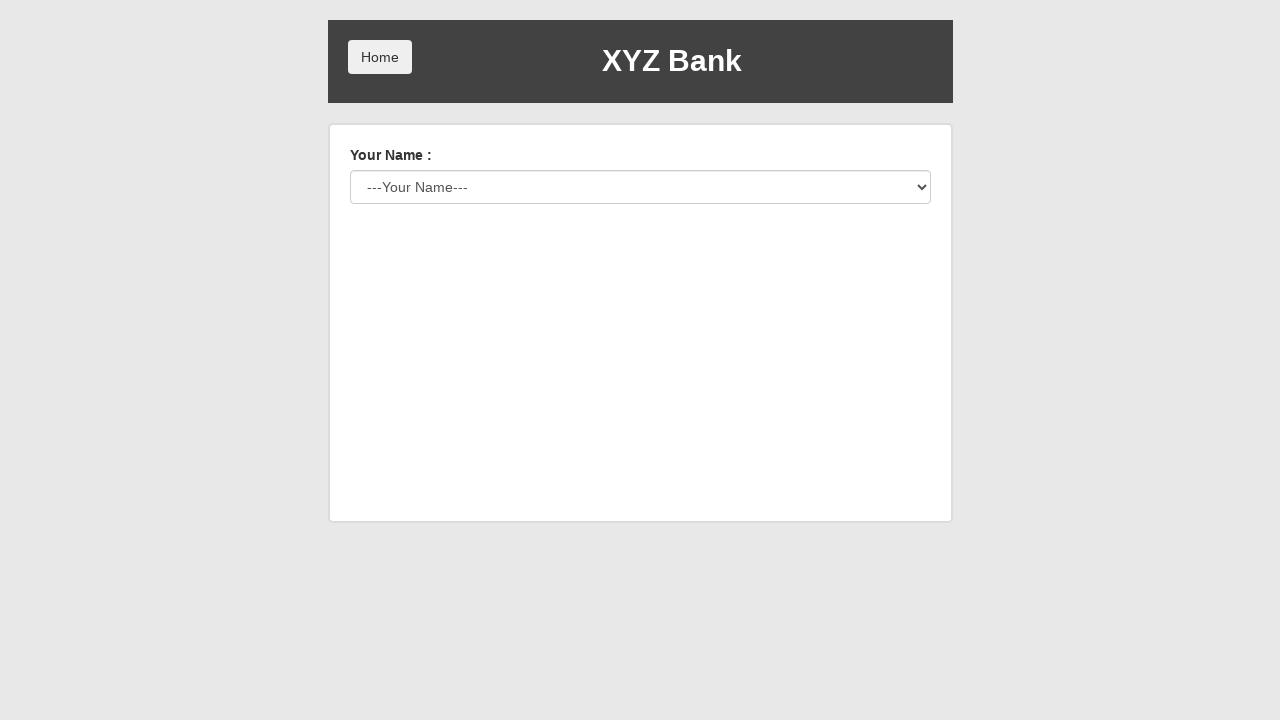

Selected 'Harry Potter' from user dropdown by visible text on #userSelect
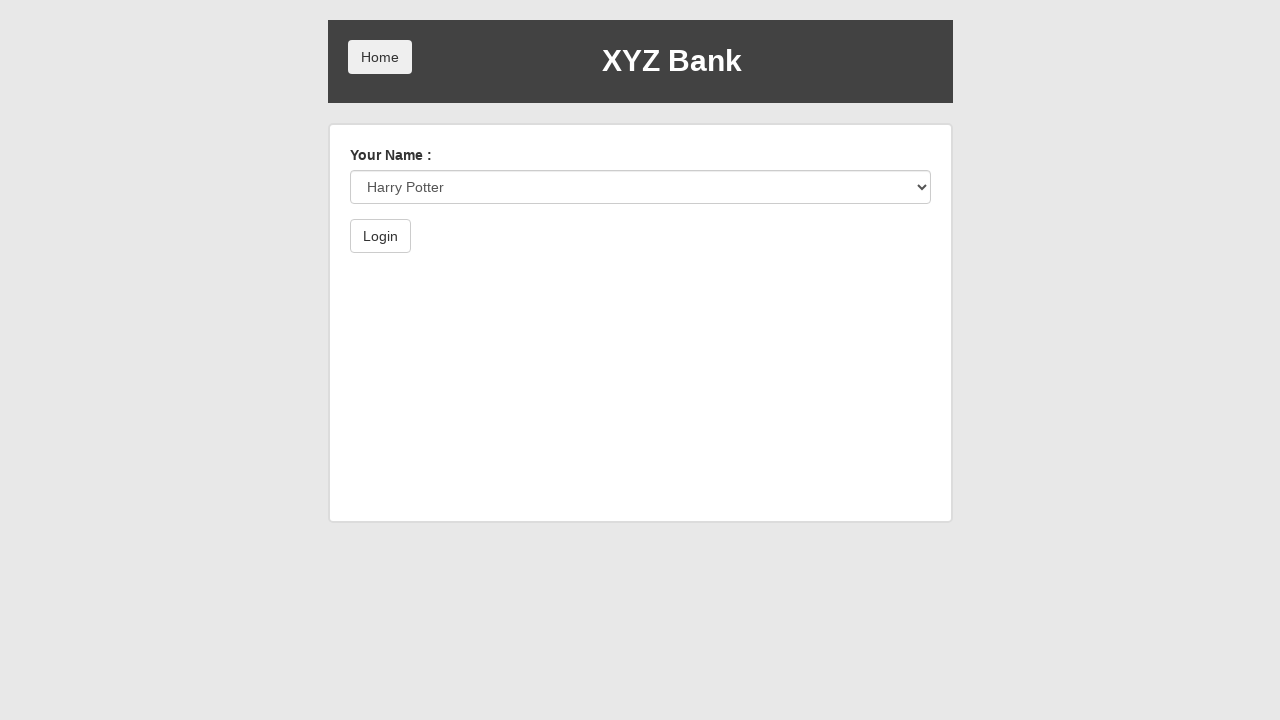

Selected user with value '1' from dropdown (overriding previous selection) on #userSelect
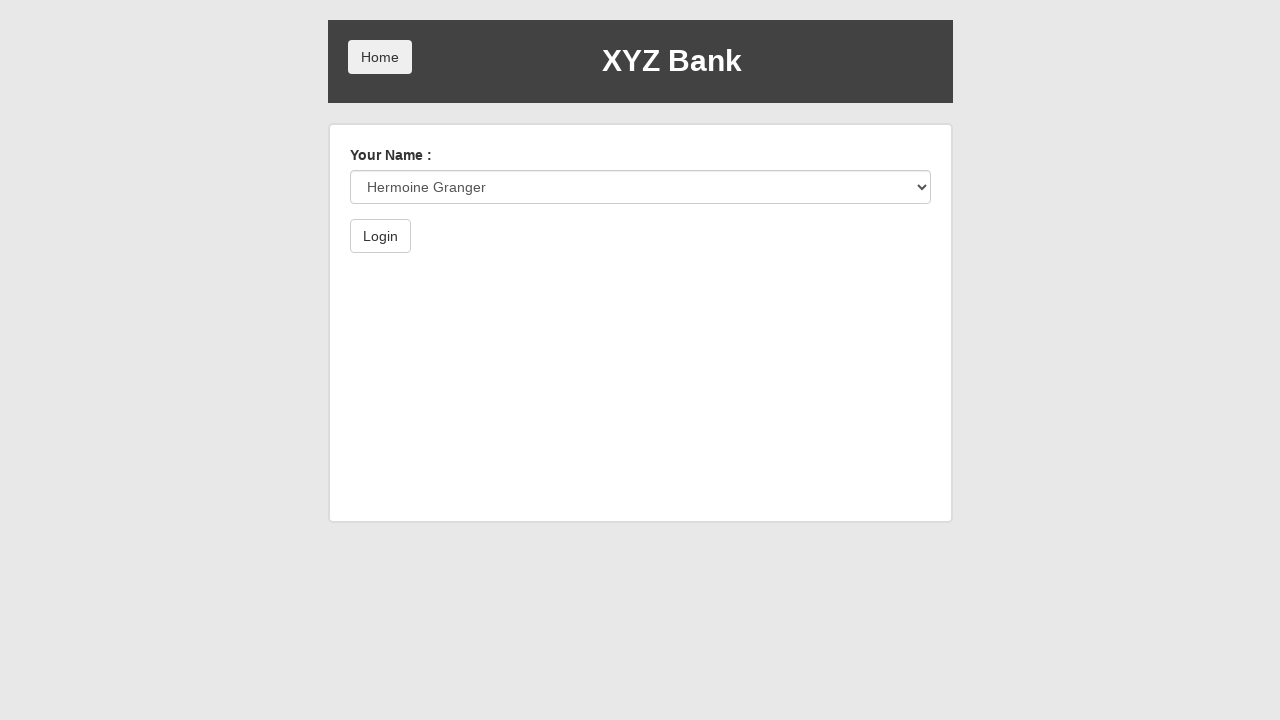

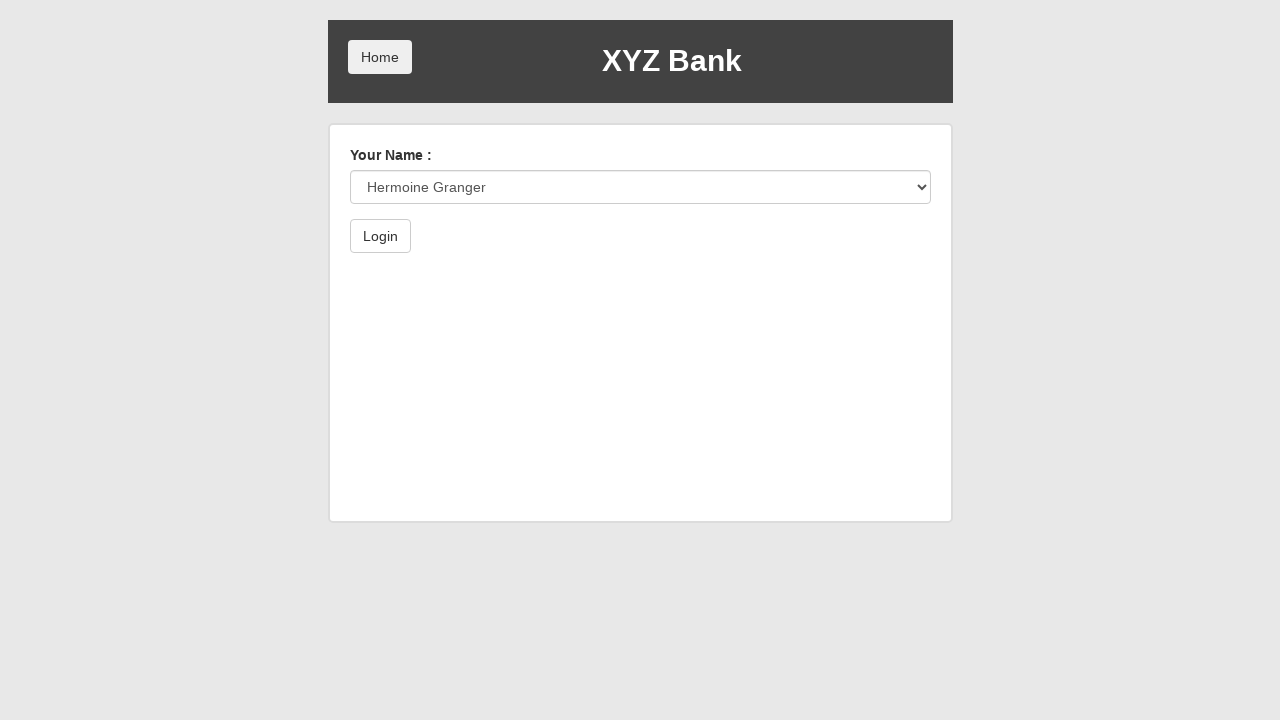